Tests nested frames functionality by navigating to the Nested Frames page, switching into the top frame, then the middle frame, and verifying the content text is accessible.

Starting URL: https://the-internet.herokuapp.com/

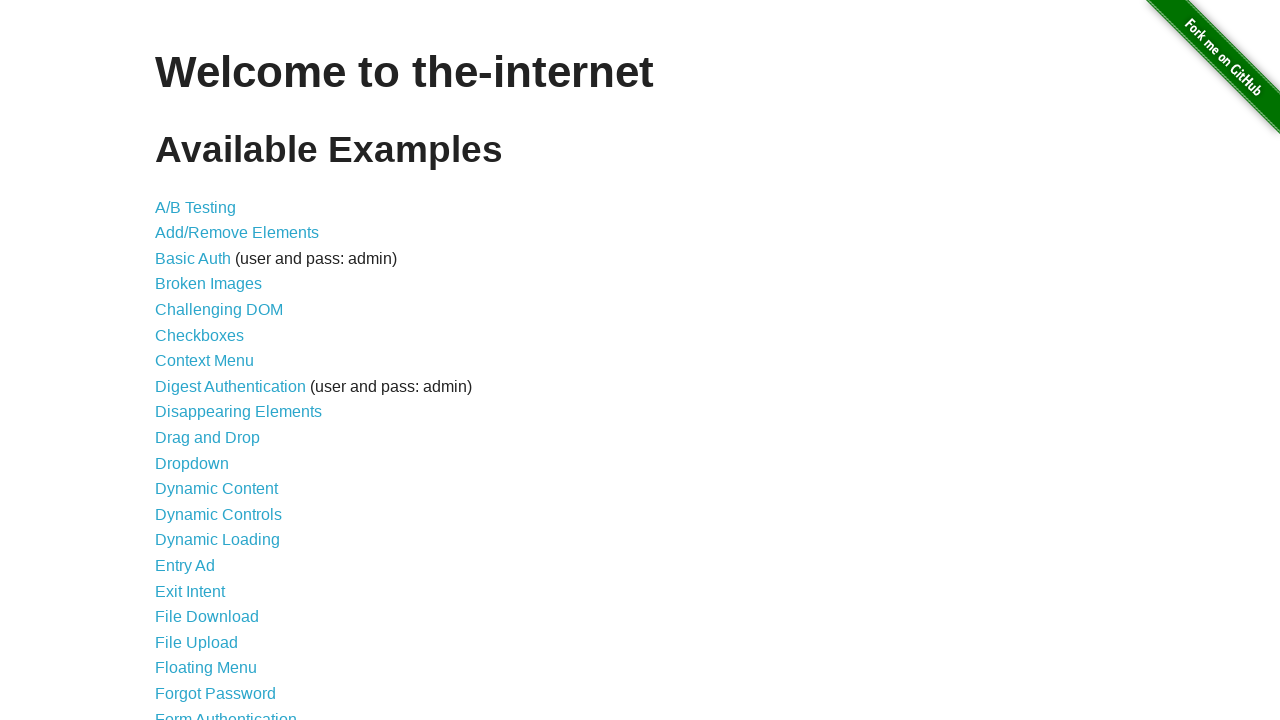

Clicked on the 'Nested Frames' link at (210, 395) on xpath=//a[text()='Nested Frames']
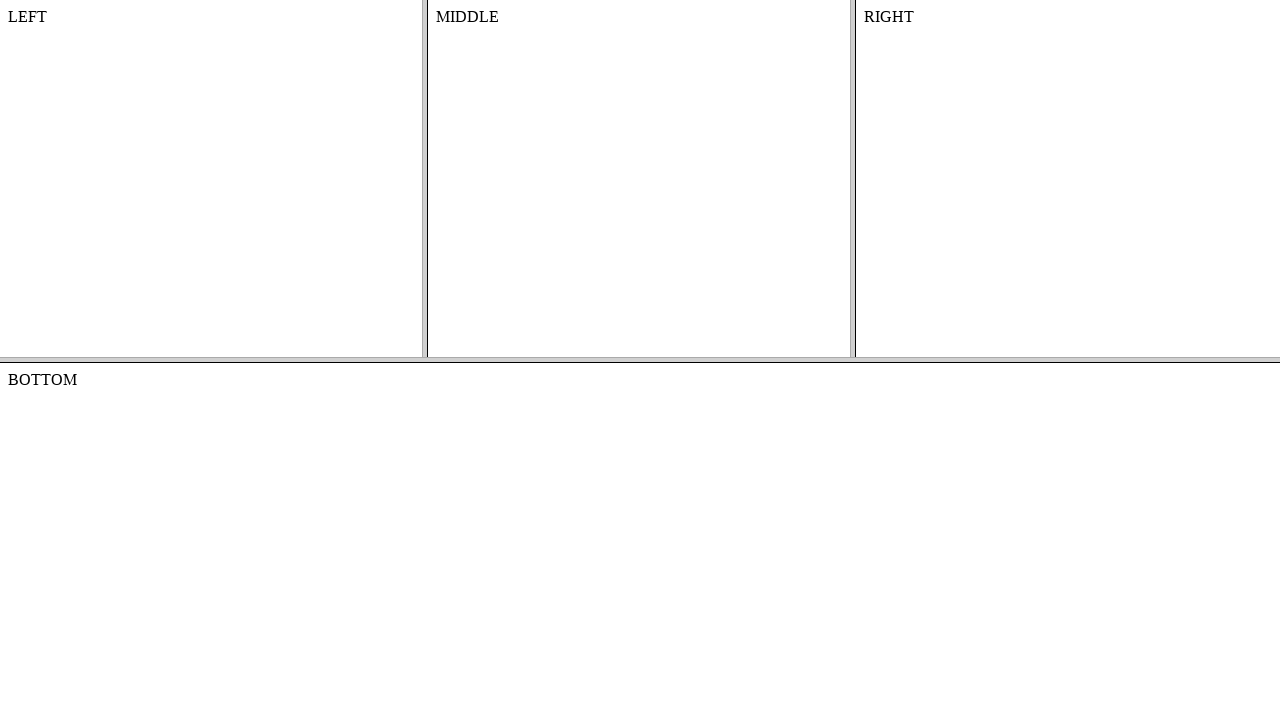

Waited for the frameset to load (frame-top selector found)
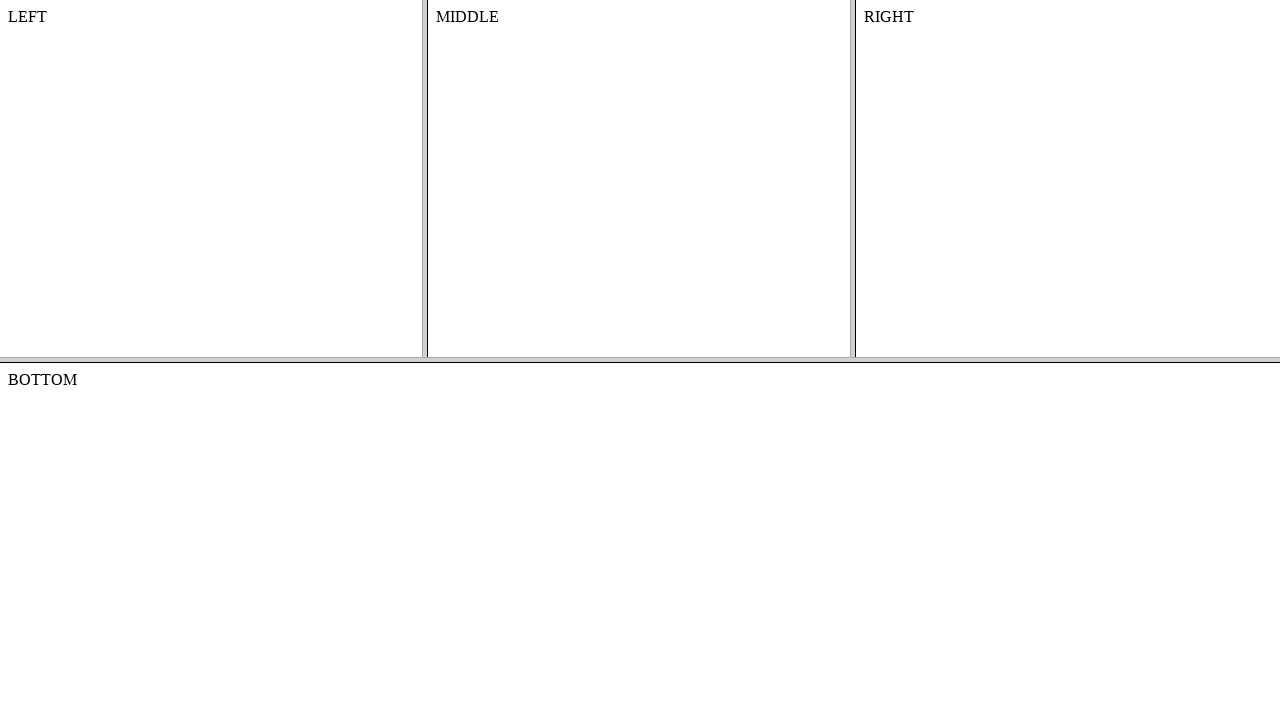

Switched to the top frame
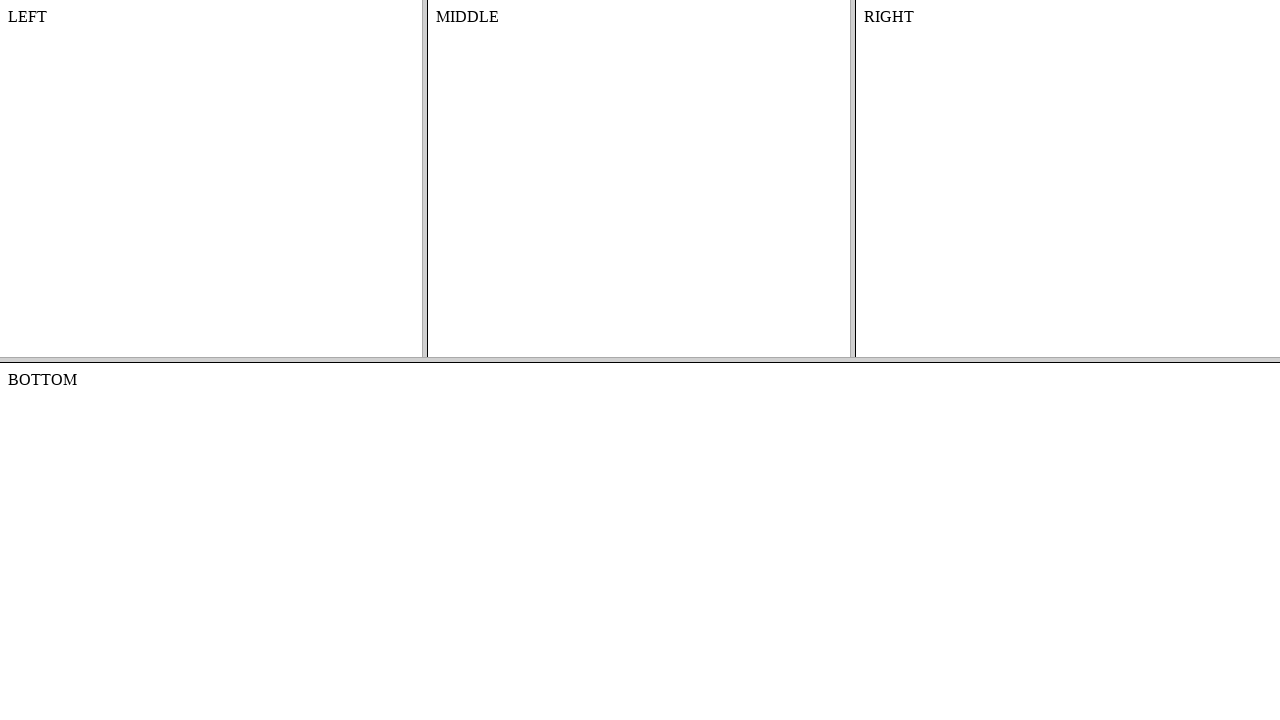

Switched to the middle frame within the top frame
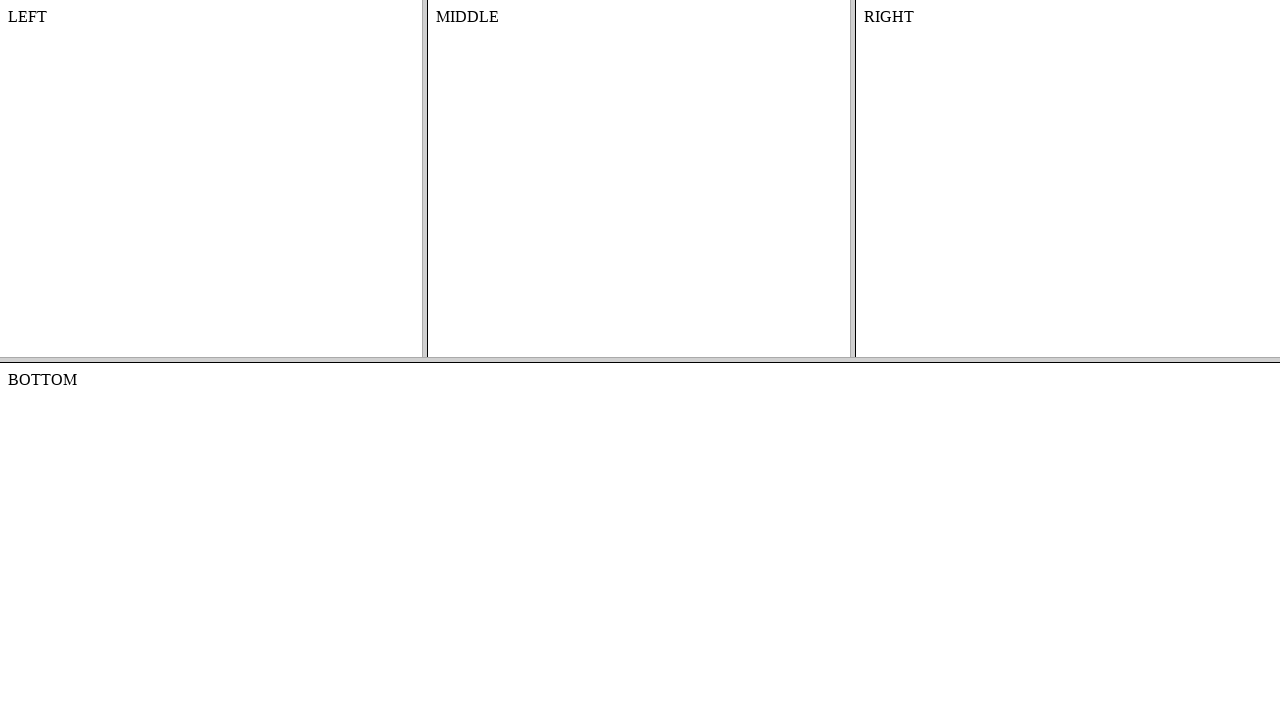

Retrieved content text from middle frame: 'MIDDLE'
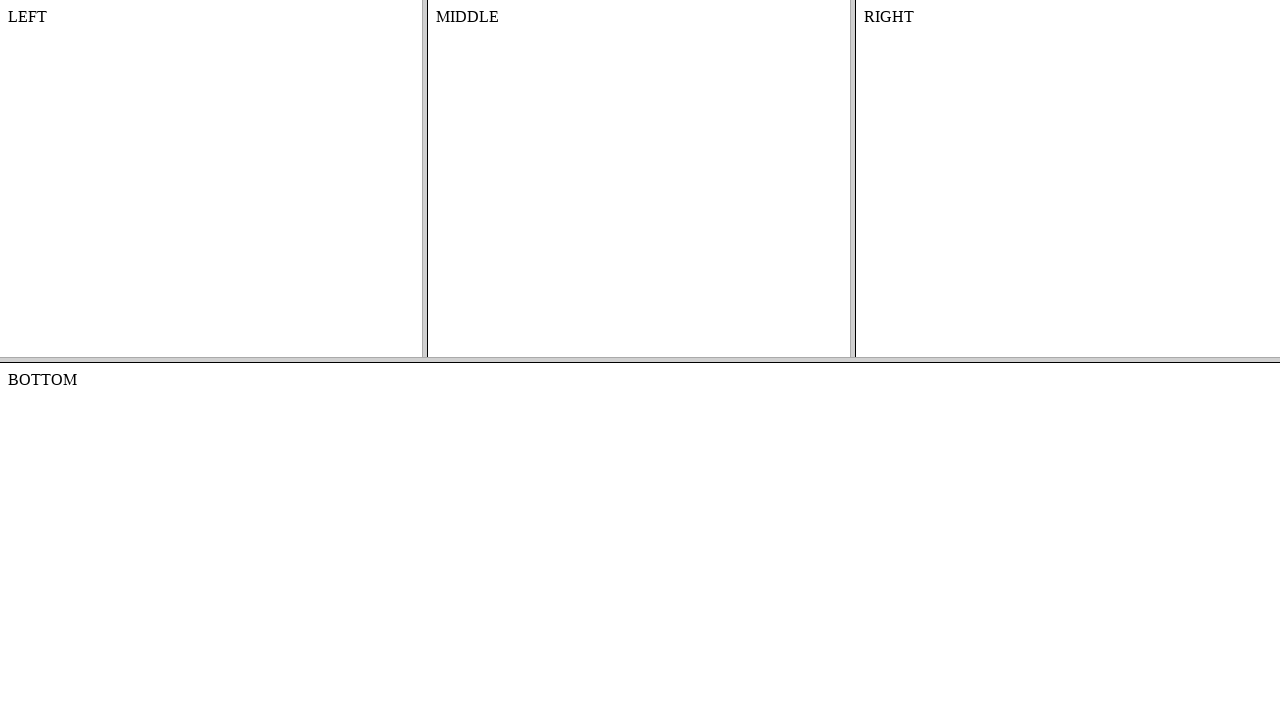

Printed the extracted content text
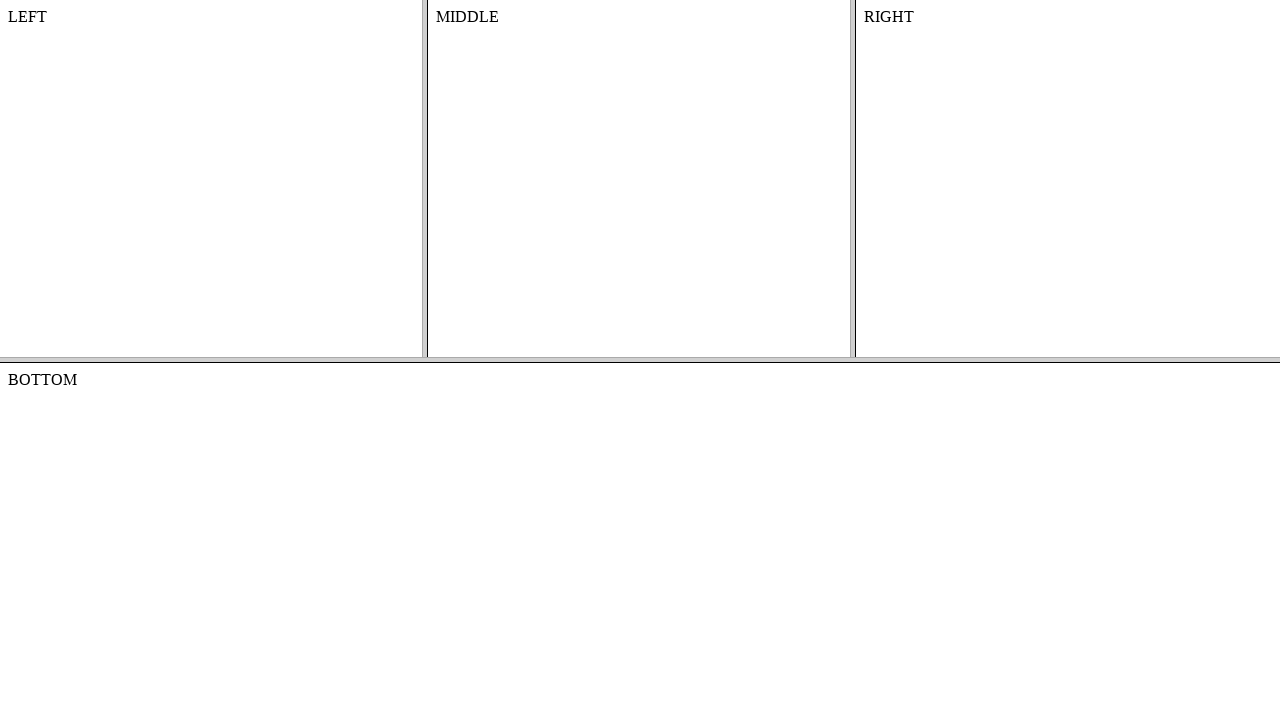

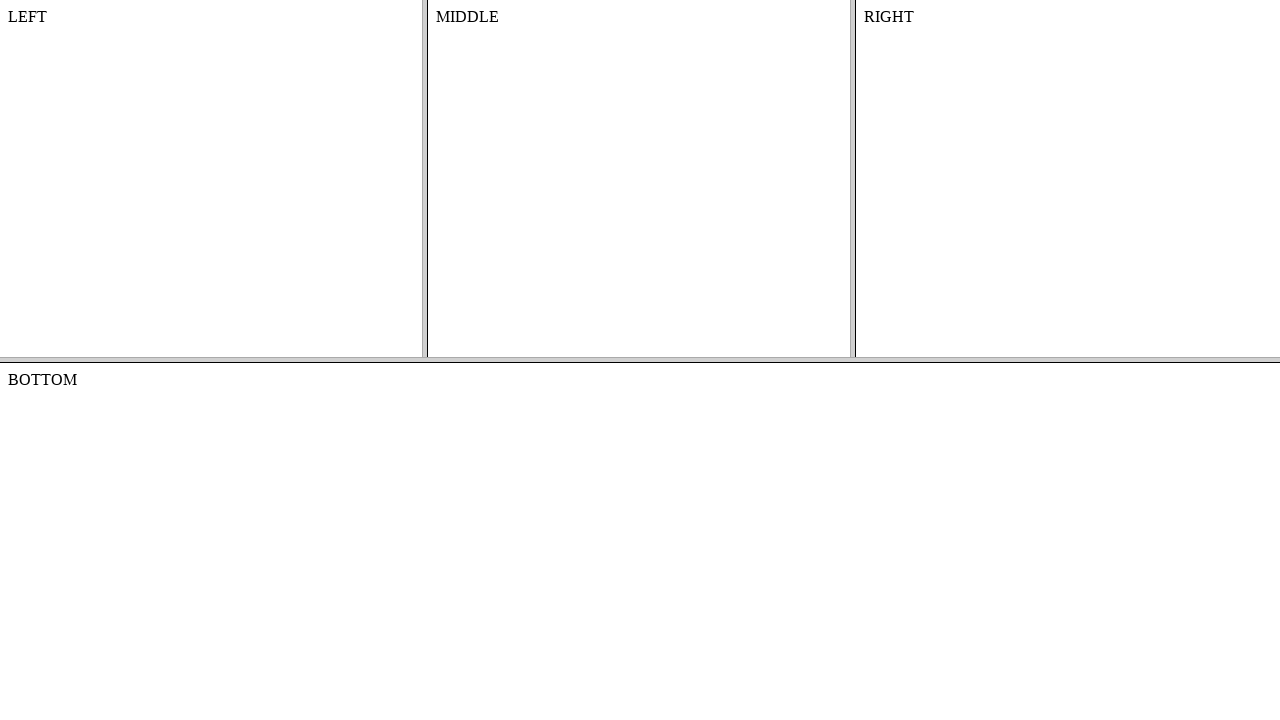